Tests JavaScript alert handling by navigating to the alerts page, clicking the first alert button, and accepting the alert dialog.

Starting URL: https://the-internet.herokuapp.com/

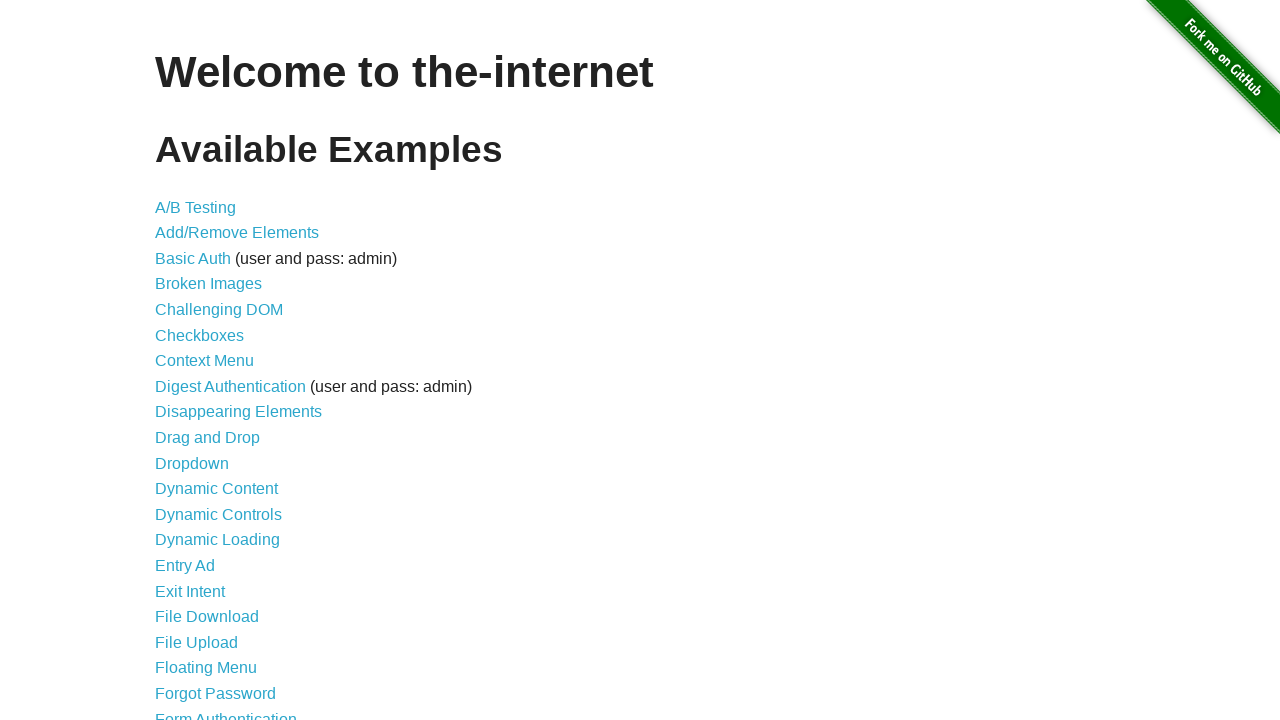

Clicked on JavaScript Alerts link at (214, 361) on xpath=//*[text()='JavaScript Alerts']
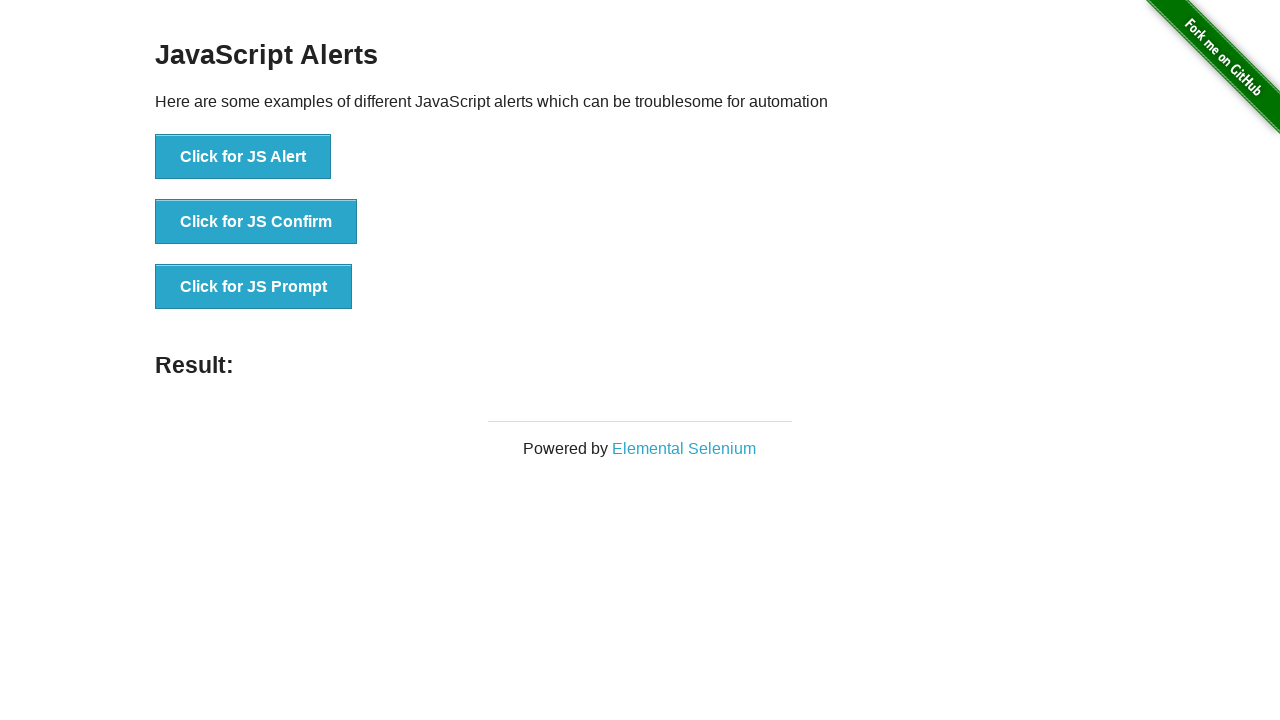

First alert button loaded and ready
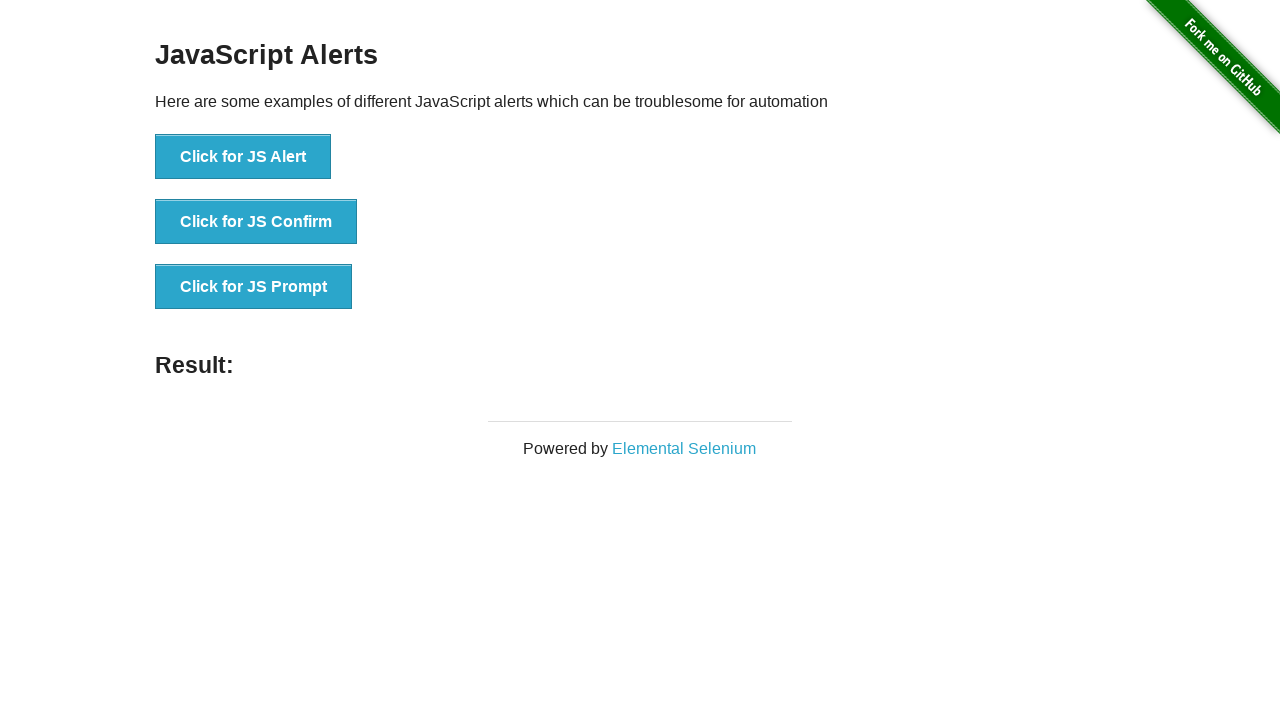

Clicked first alert button to trigger JavaScript alert at (243, 157) on (//button)[1]
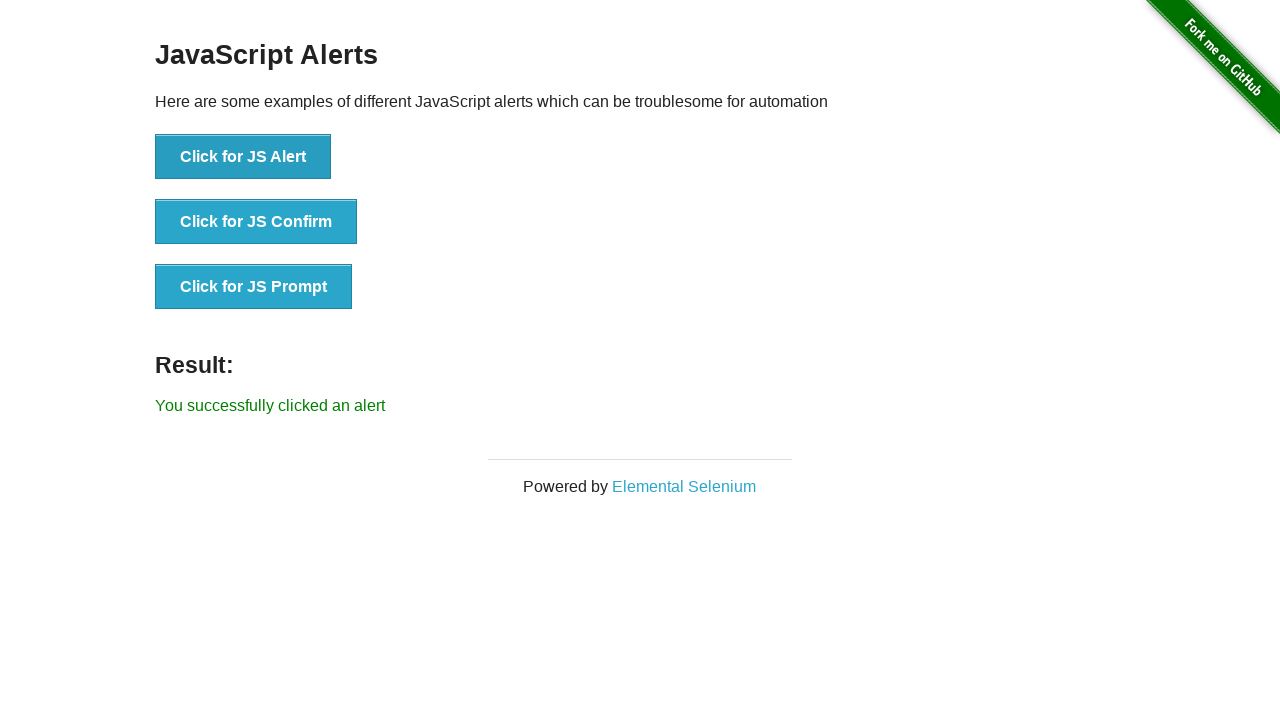

Set up dialog handler and accepted the alert
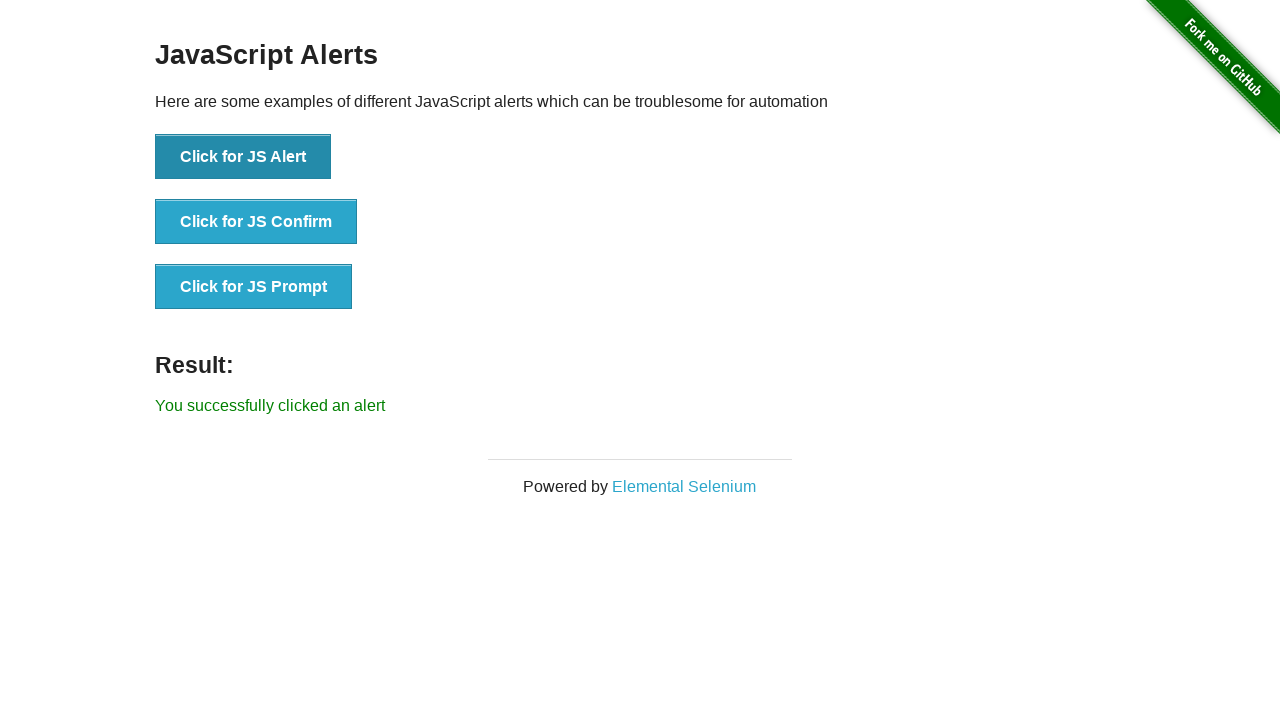

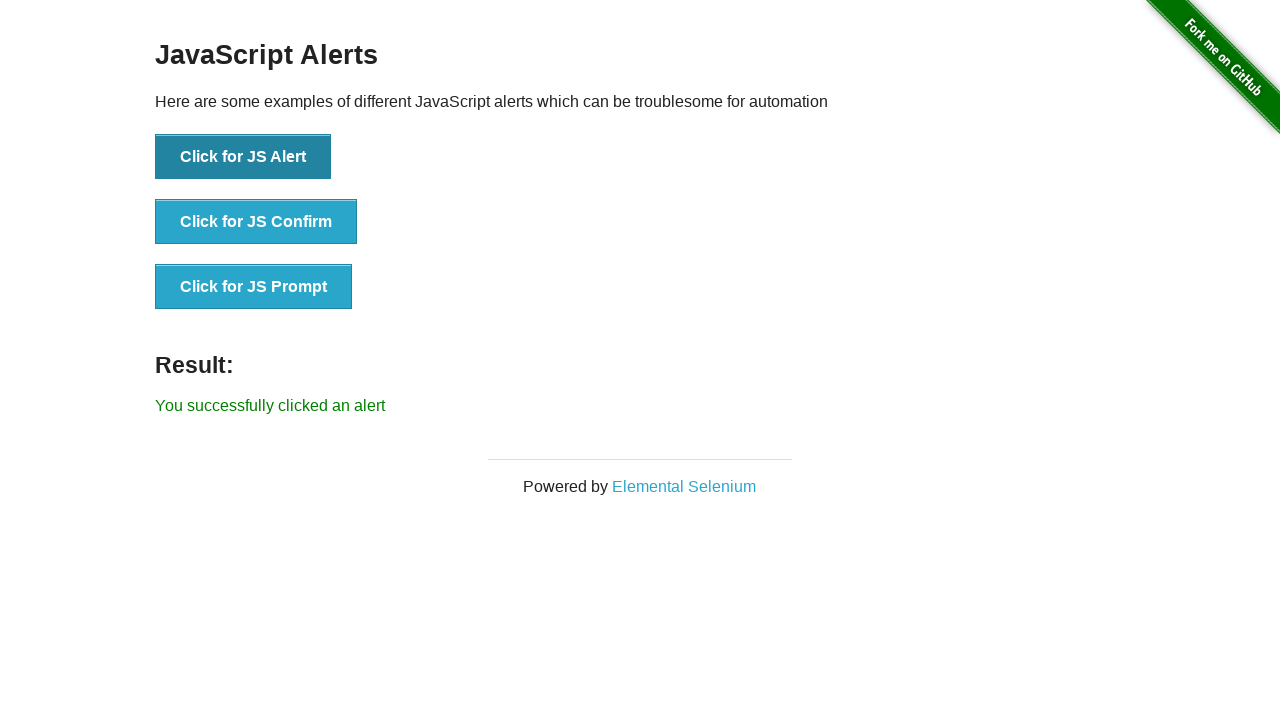